Tests clearing the complete state of all items by checking and then unchecking the toggle all checkbox

Starting URL: https://demo.playwright.dev/todomvc

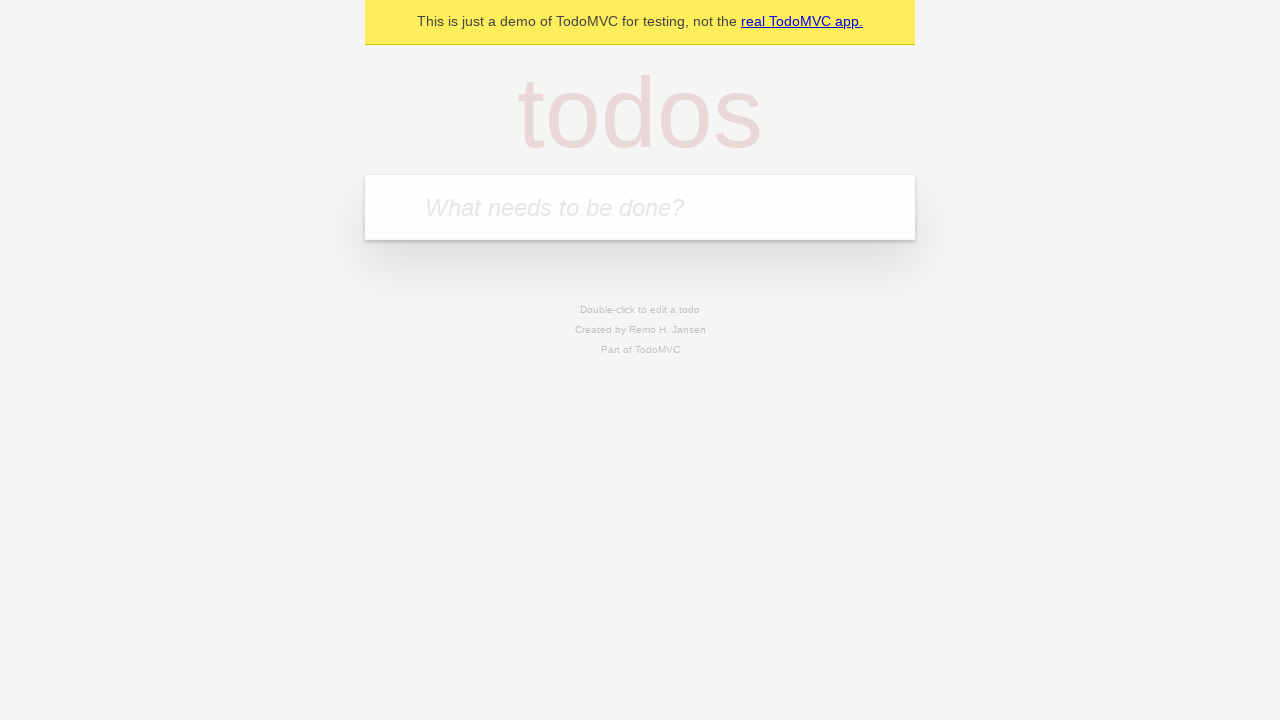

Filled new todo field with 'buy some cheese' on internal:attr=[placeholder="What needs to be done?"i]
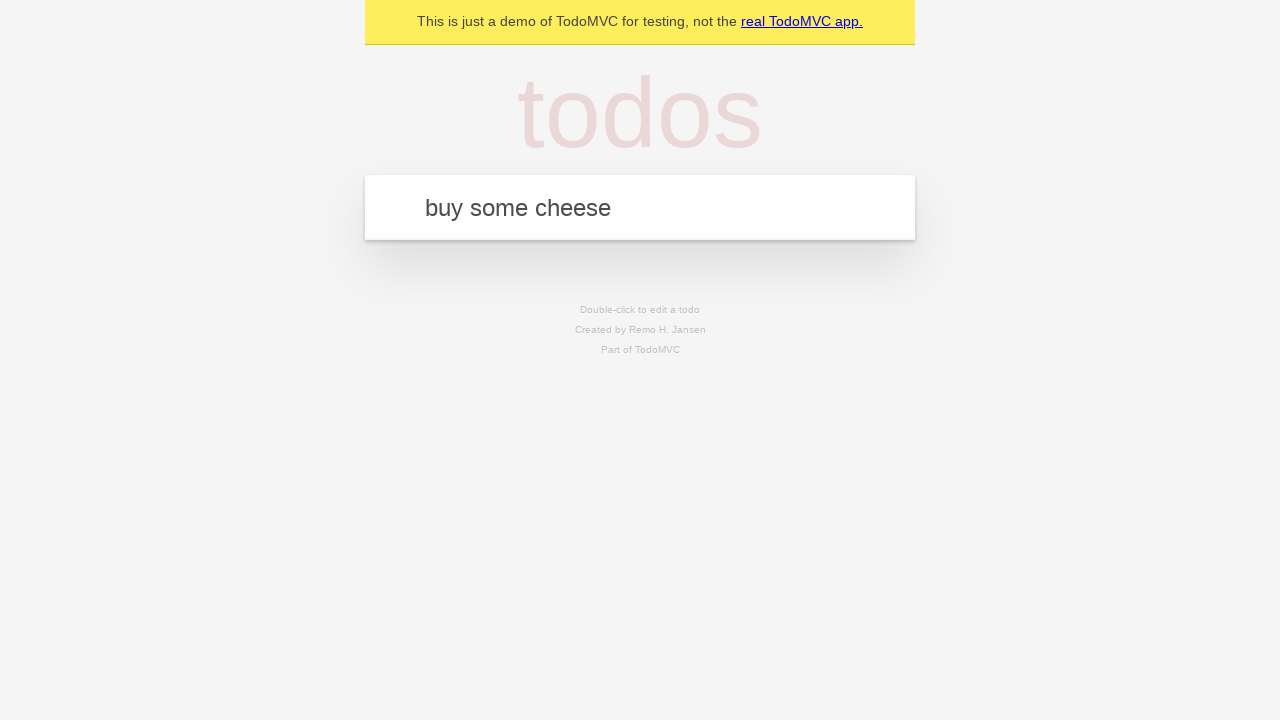

Pressed Enter to create todo 'buy some cheese' on internal:attr=[placeholder="What needs to be done?"i]
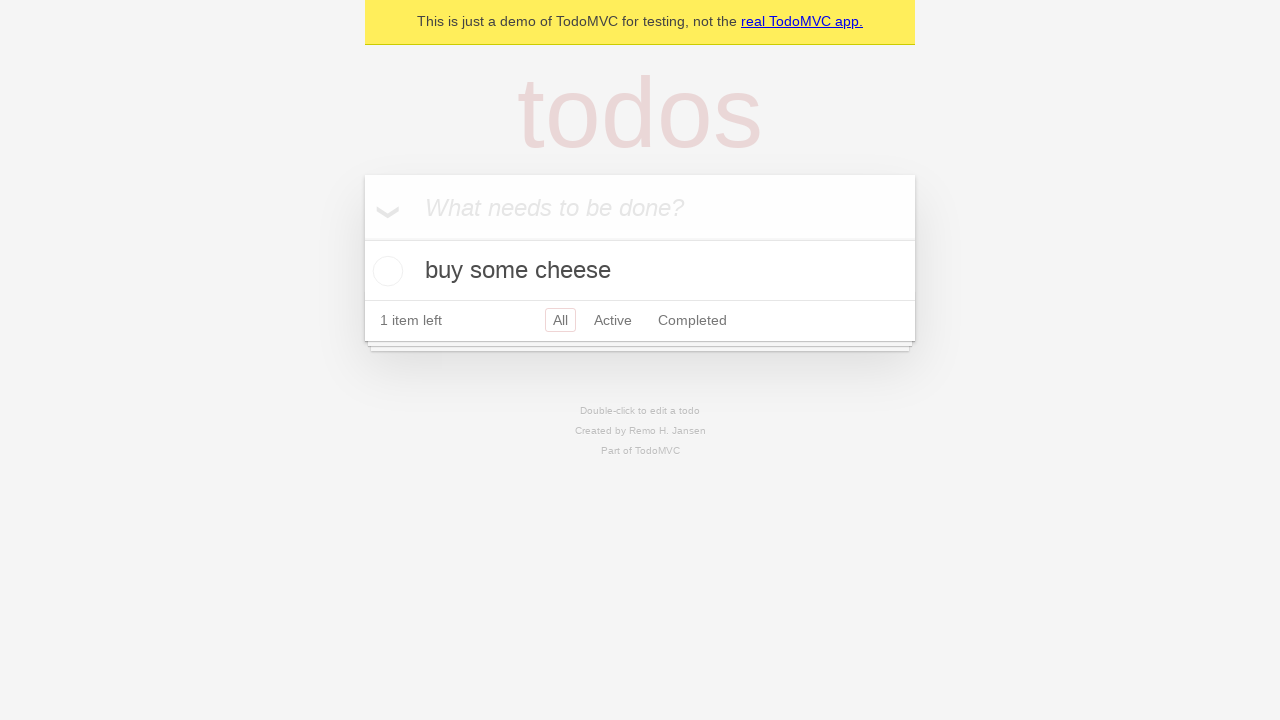

Filled new todo field with 'feed the cat' on internal:attr=[placeholder="What needs to be done?"i]
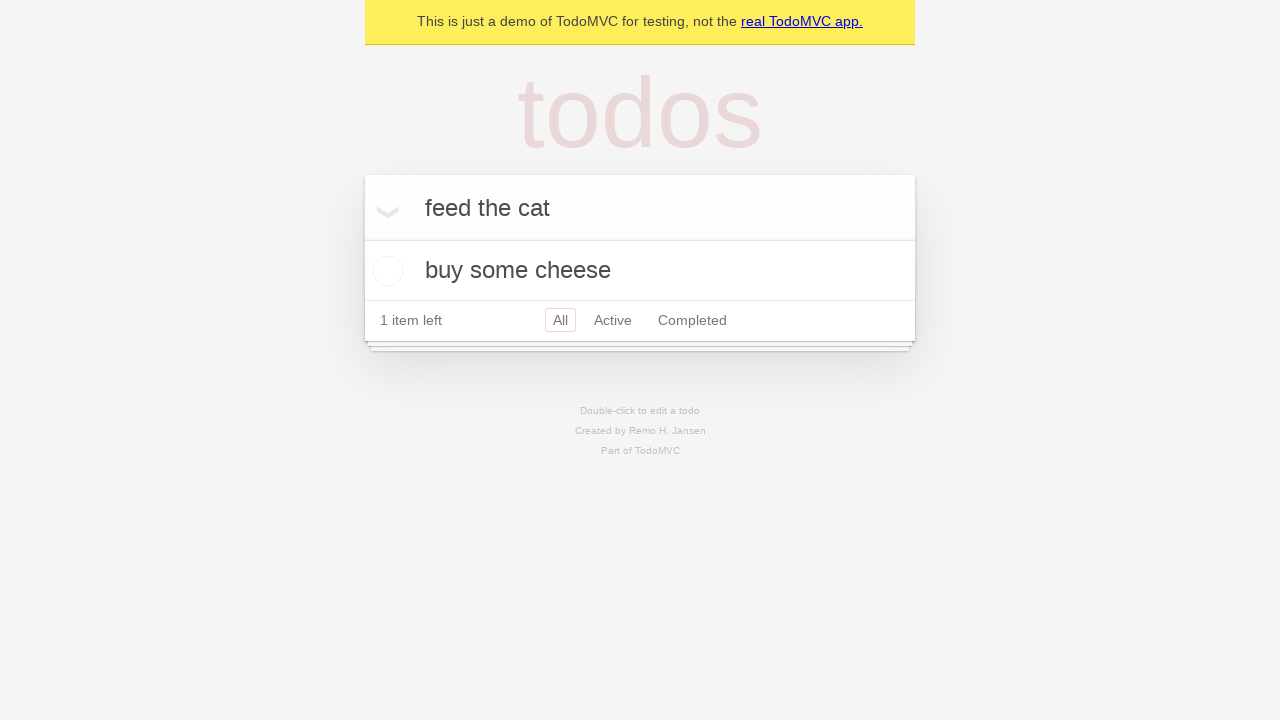

Pressed Enter to create todo 'feed the cat' on internal:attr=[placeholder="What needs to be done?"i]
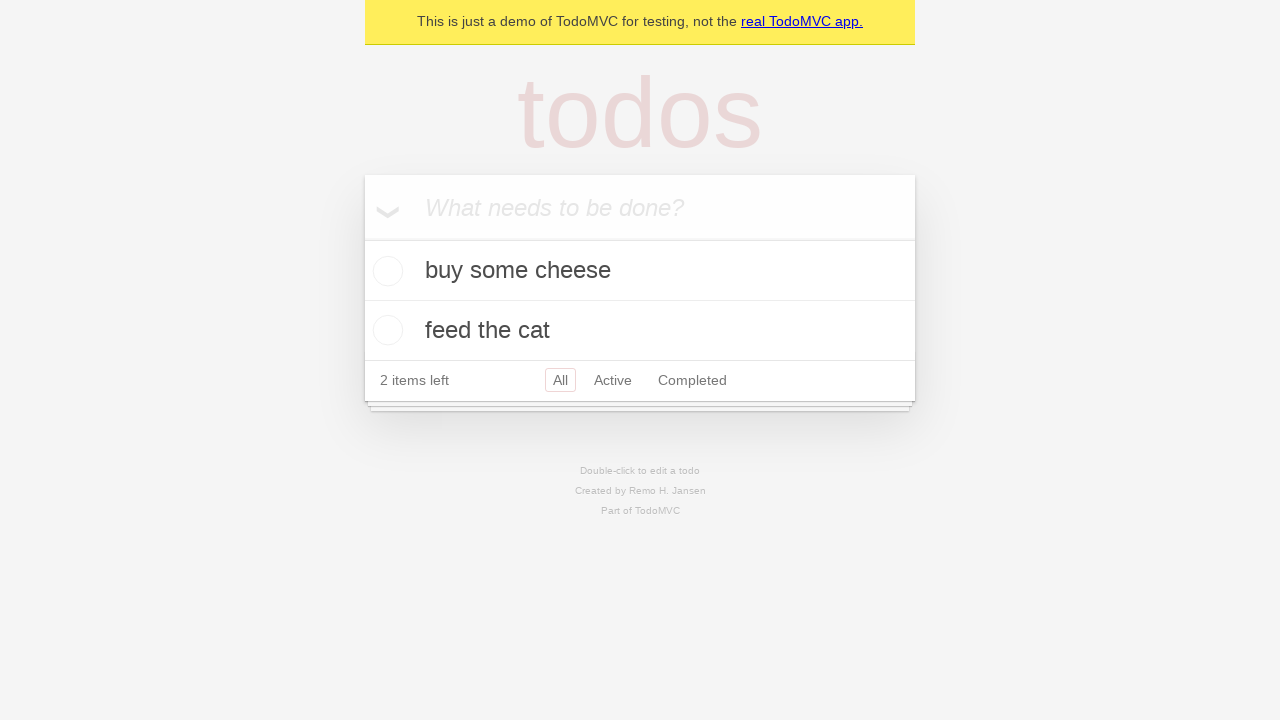

Filled new todo field with 'book a doctors appointment' on internal:attr=[placeholder="What needs to be done?"i]
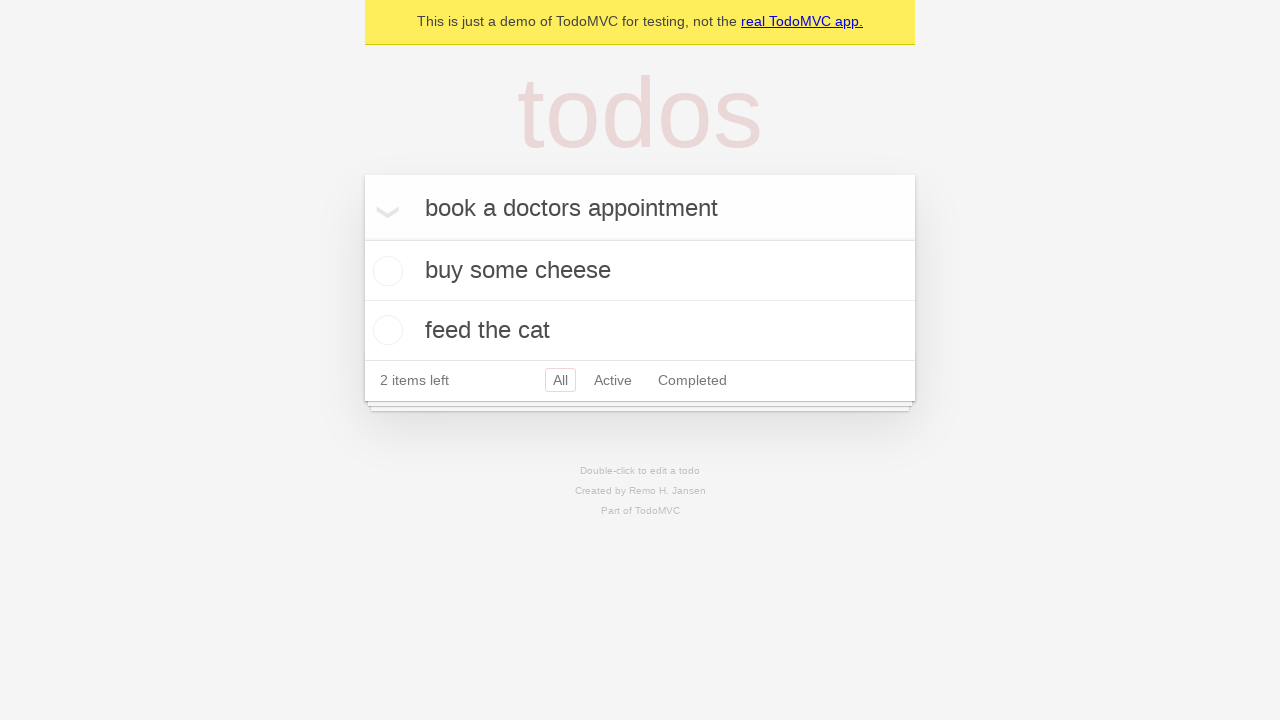

Pressed Enter to create todo 'book a doctors appointment' on internal:attr=[placeholder="What needs to be done?"i]
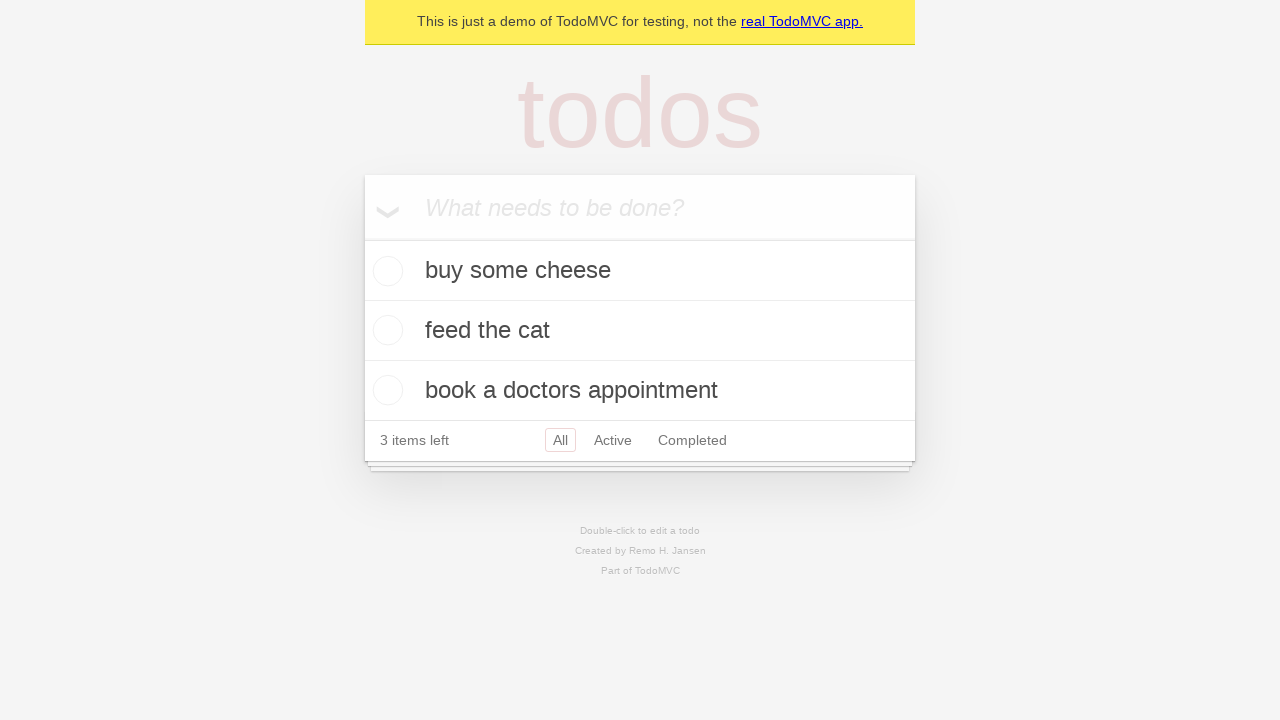

Waited for all 3 todo items to appear in the DOM
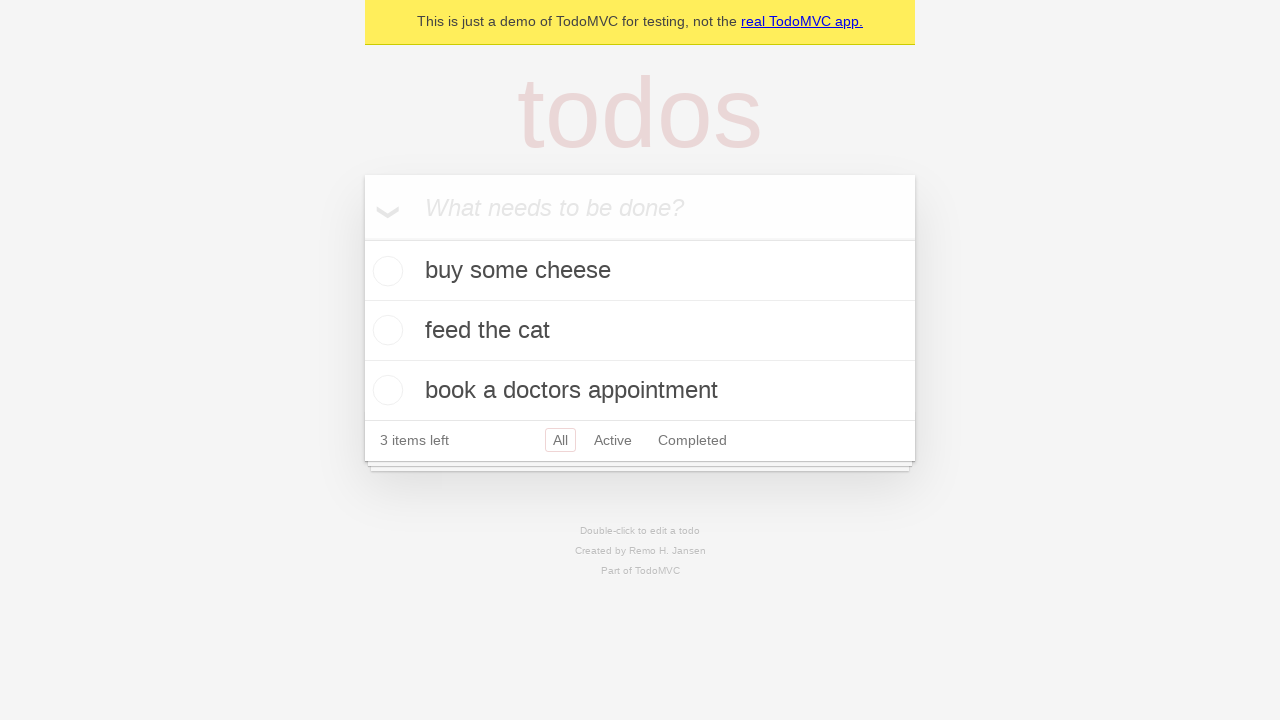

Clicked toggle all checkbox to mark all items as complete at (362, 238) on internal:label="Mark all as complete"i
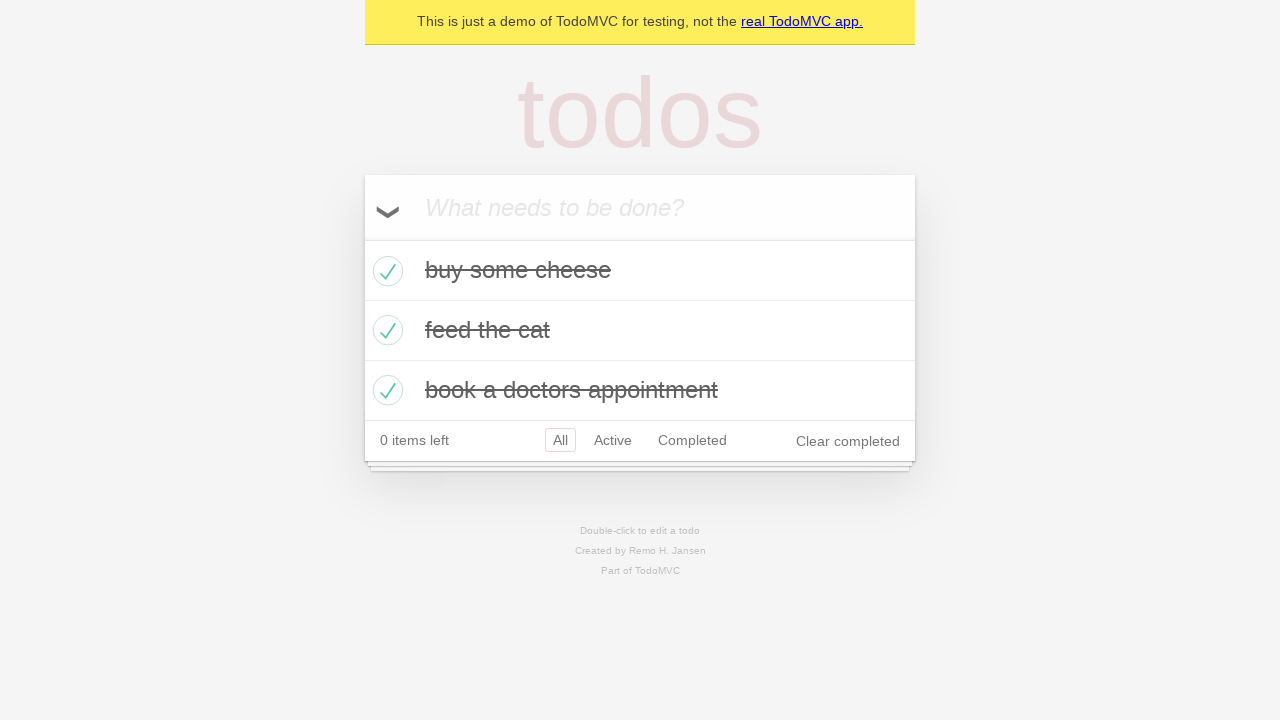

Clicked toggle all checkbox to uncheck all items and clear complete state at (362, 238) on internal:label="Mark all as complete"i
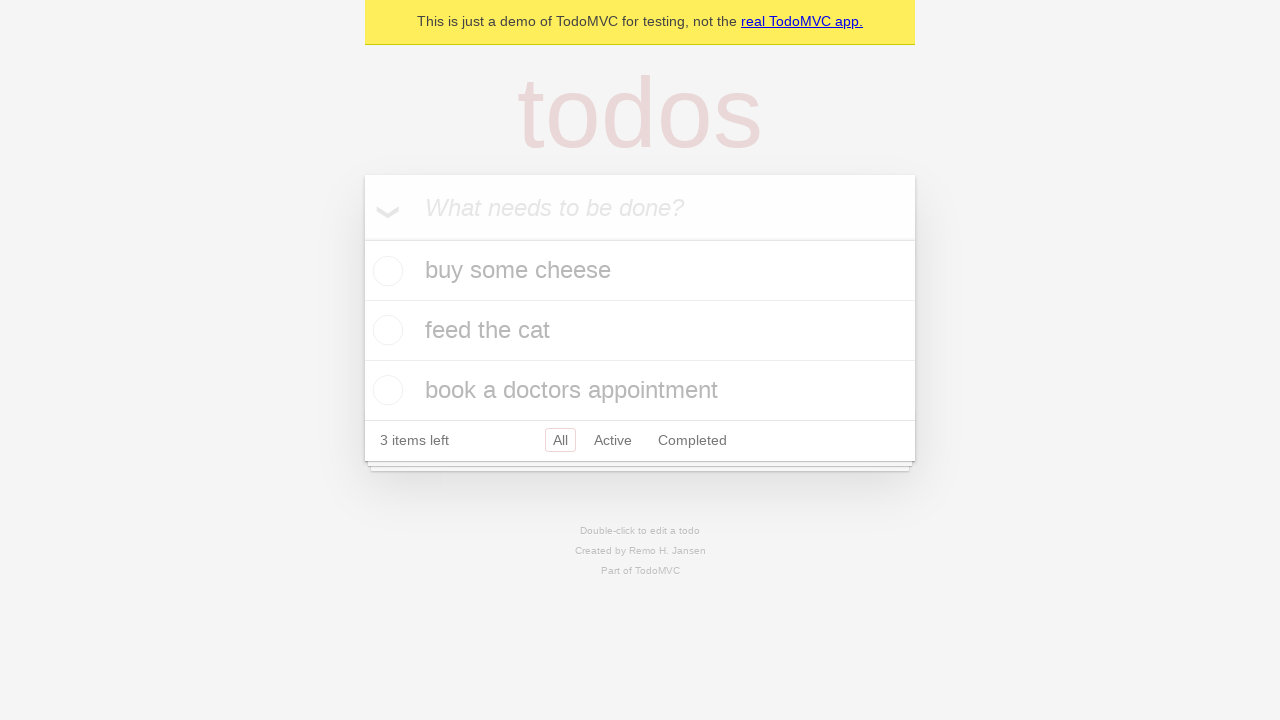

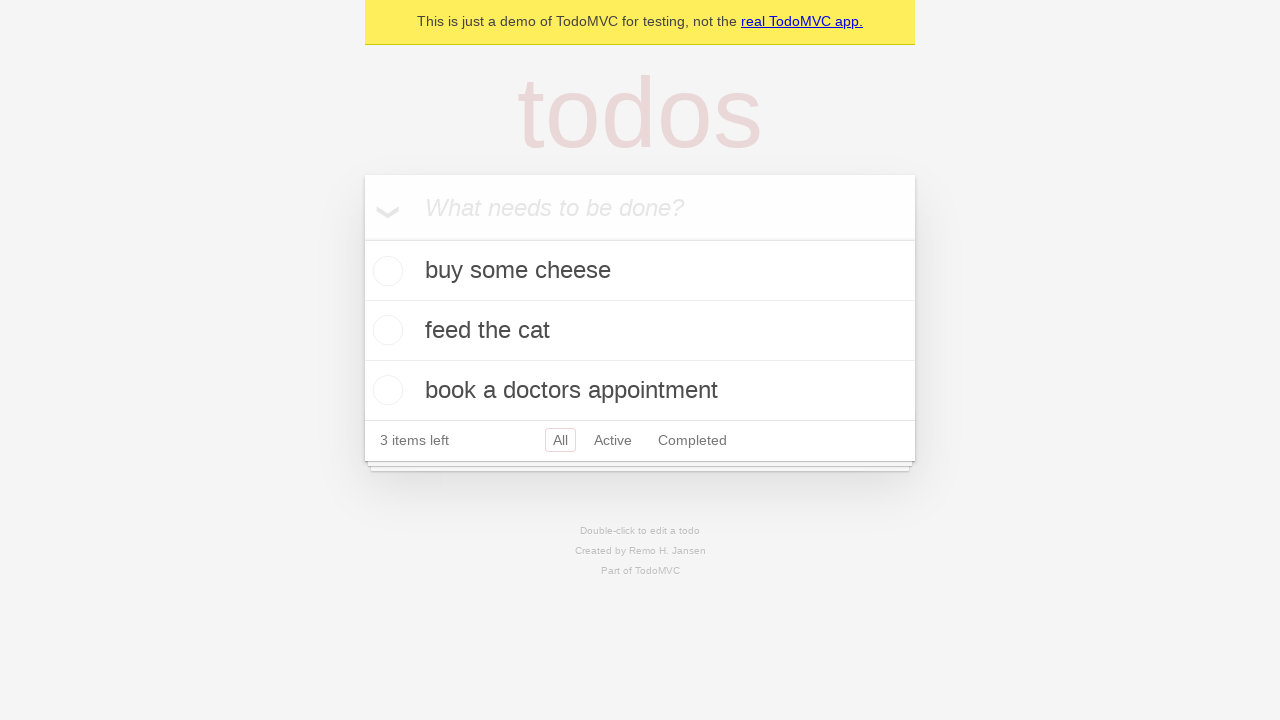